Navigates to the Linklaters law firm homepage and verifies the page loads successfully

Starting URL: https://www.linklaters.com/

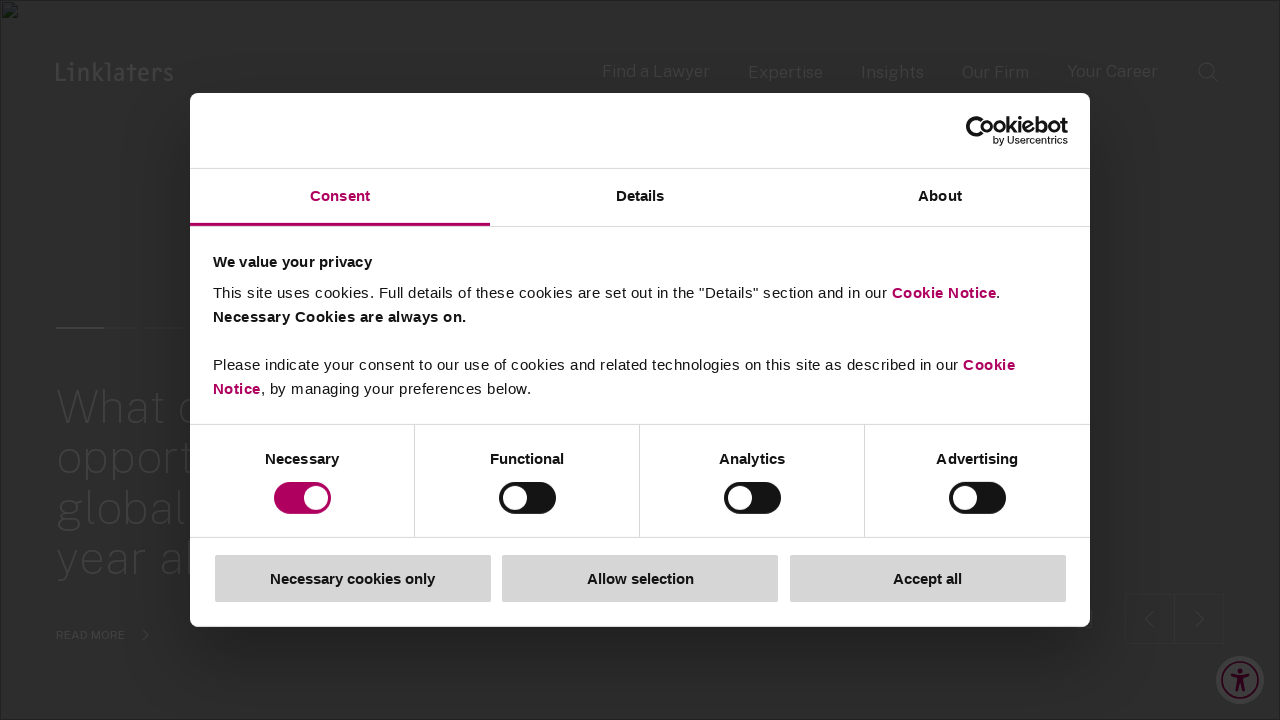

Waited for page DOM to be fully loaded
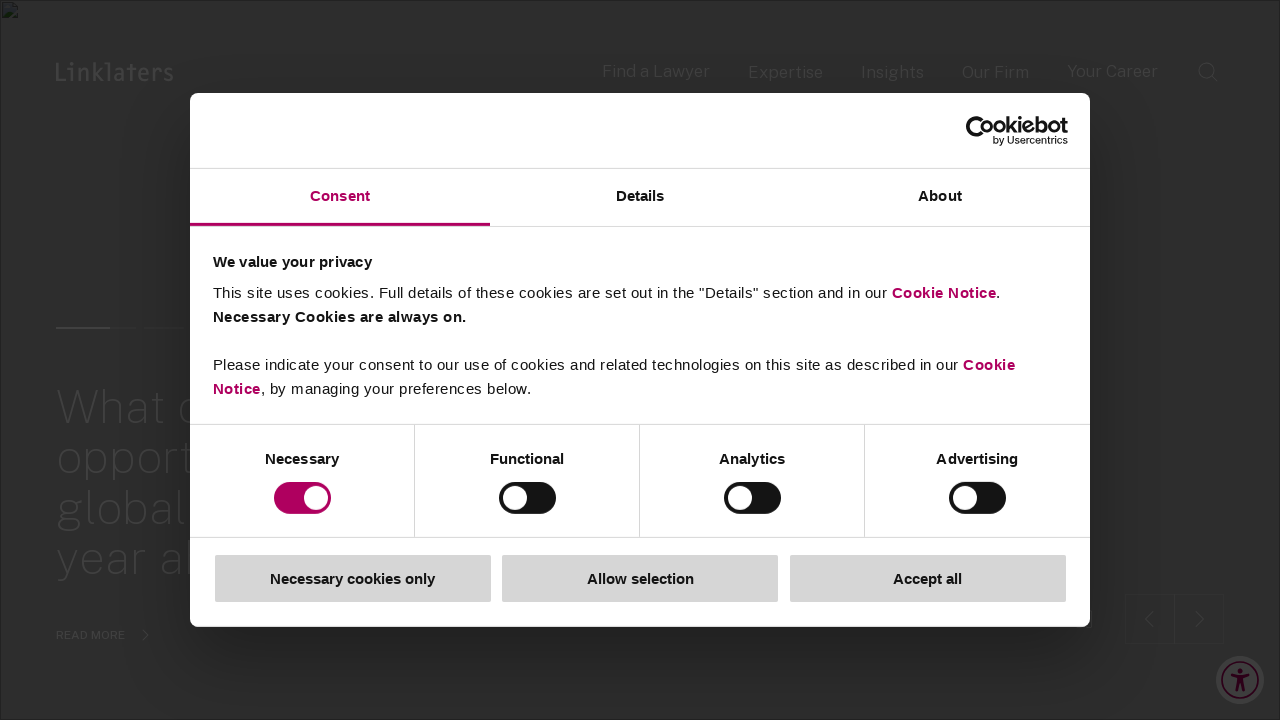

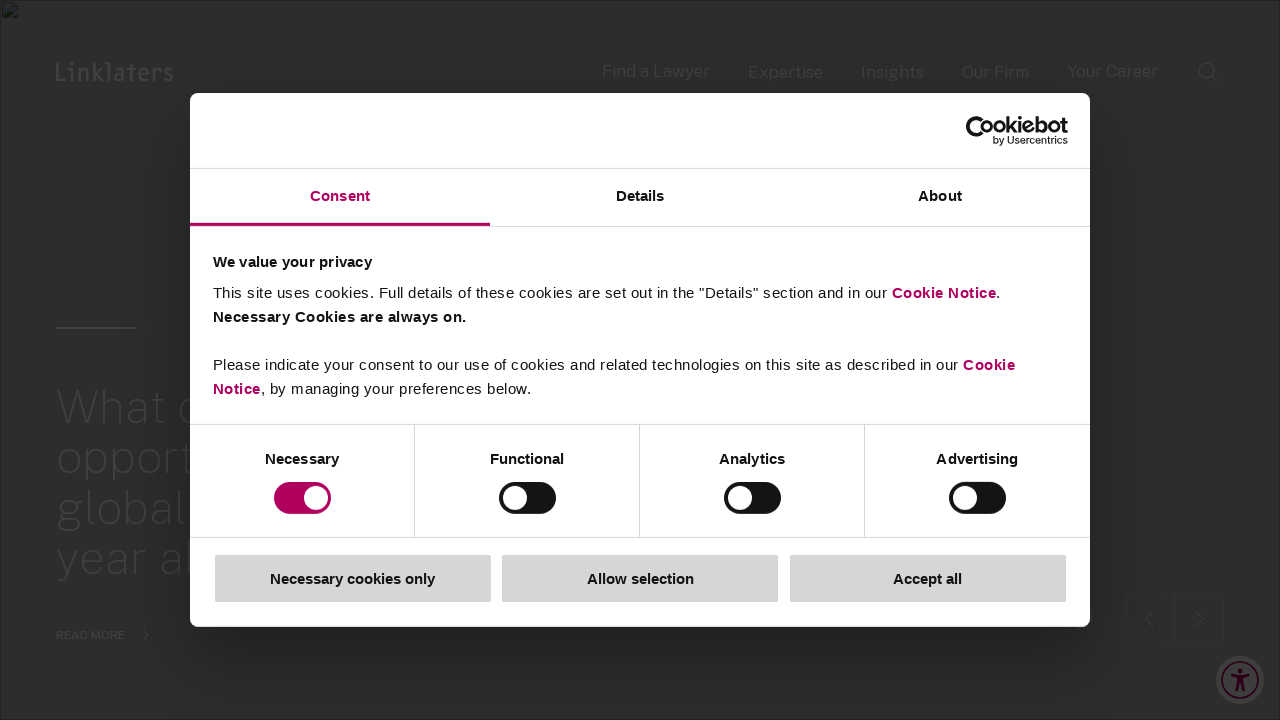